Tests JavaScript Prompt dialog by clicking the prompt button, entering text "Abdullah", accepting the dialog, and verifying the result contains the entered text

Starting URL: https://the-internet.herokuapp.com/javascript_alerts

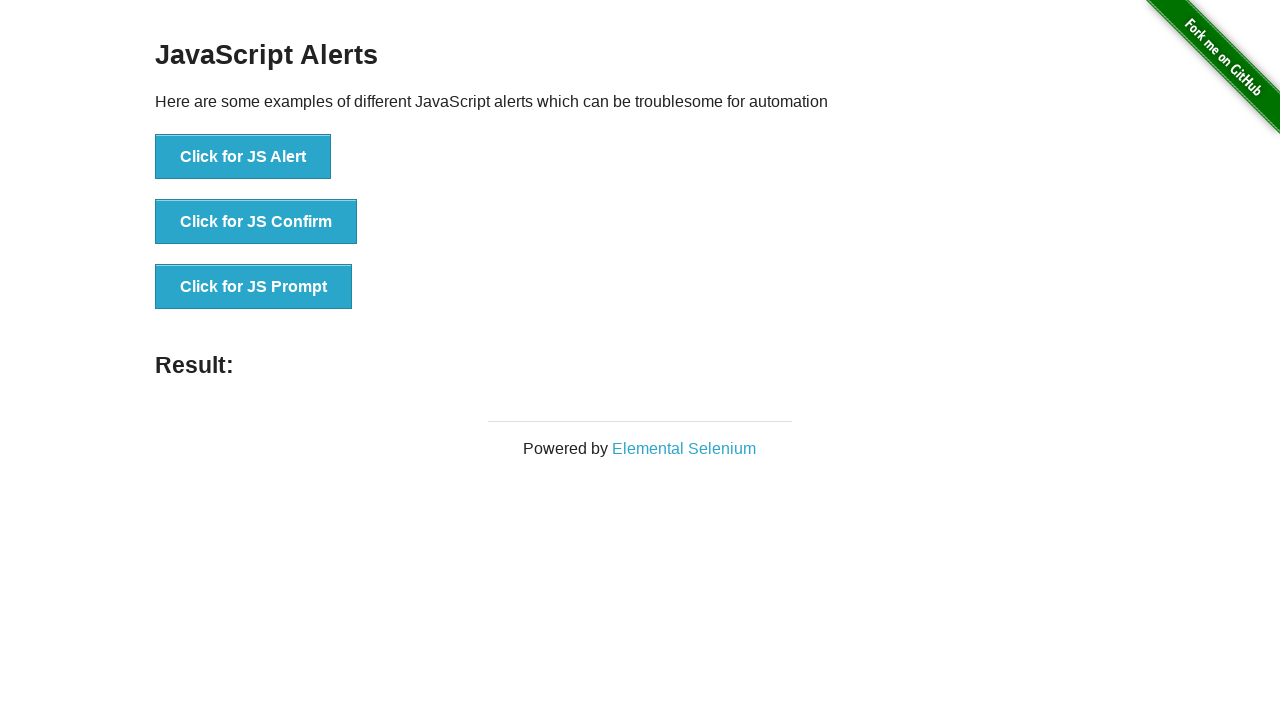

Clicked 'Click for JS Prompt' button to trigger prompt dialog at (254, 287) on xpath=//*[text()='Click for JS Prompt']
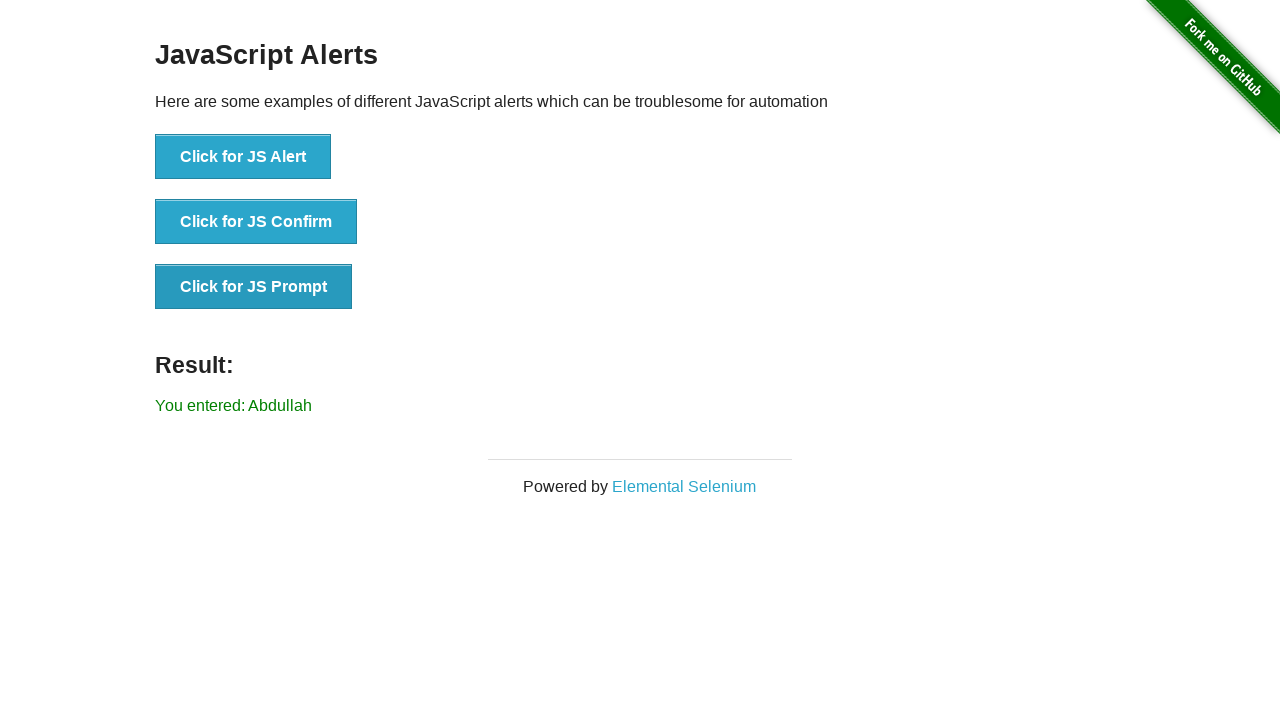

Prompt result element loaded
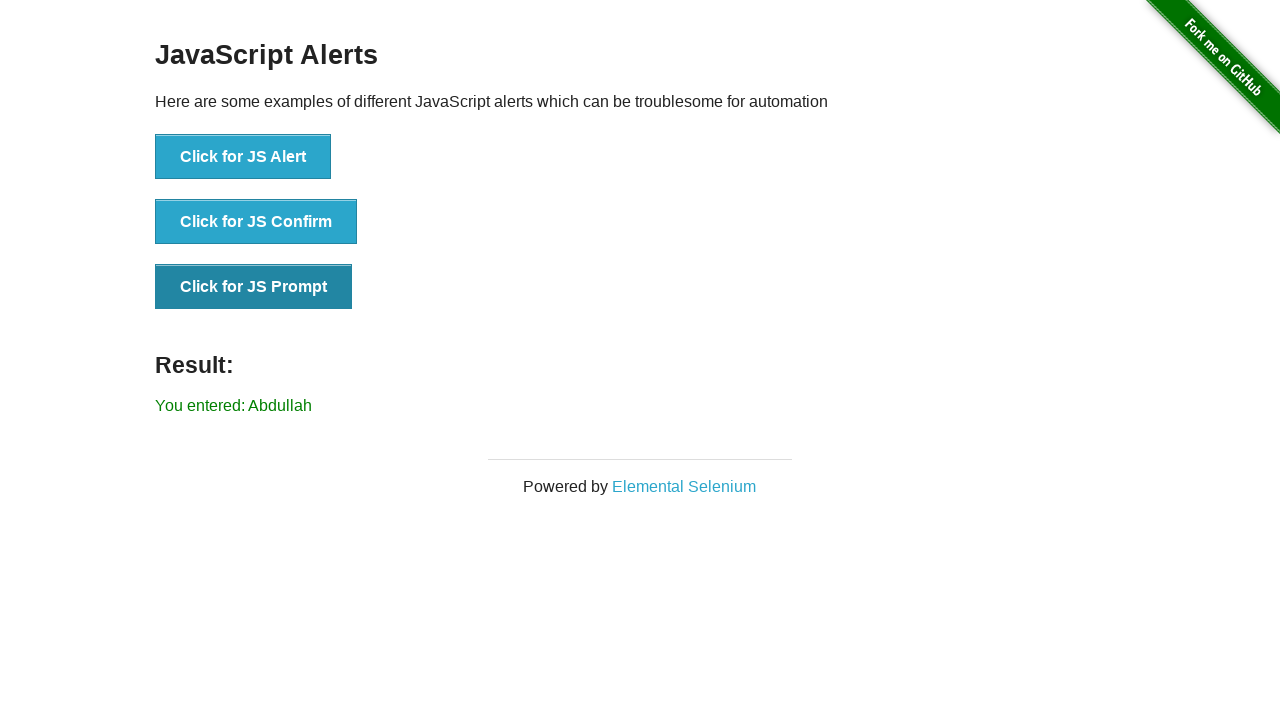

Retrieved result text from prompt dialog
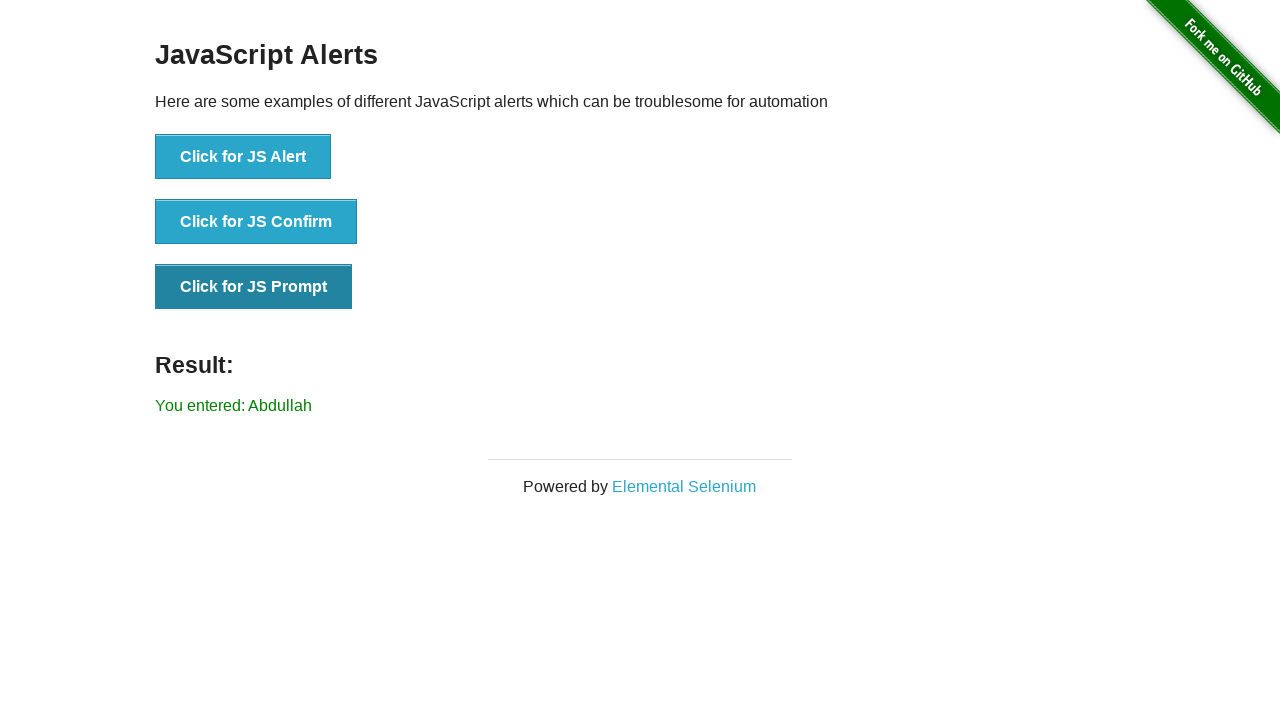

Verified result text contains 'Abdullah'
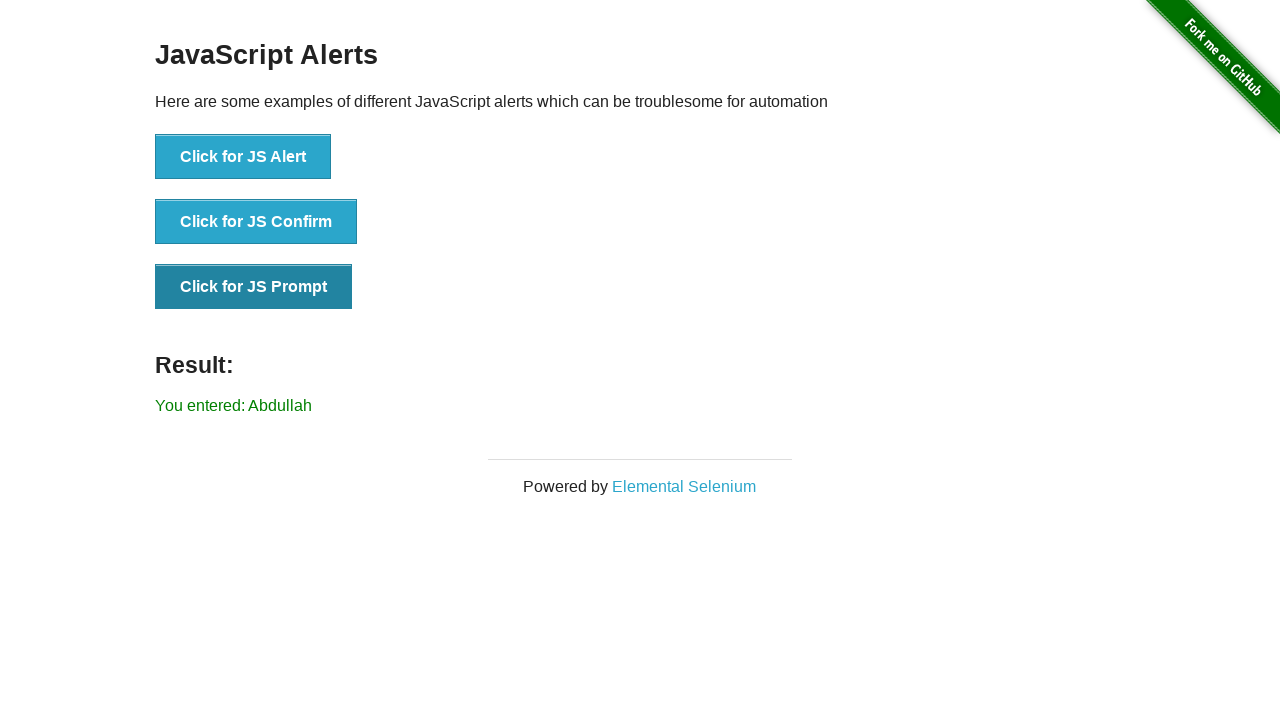

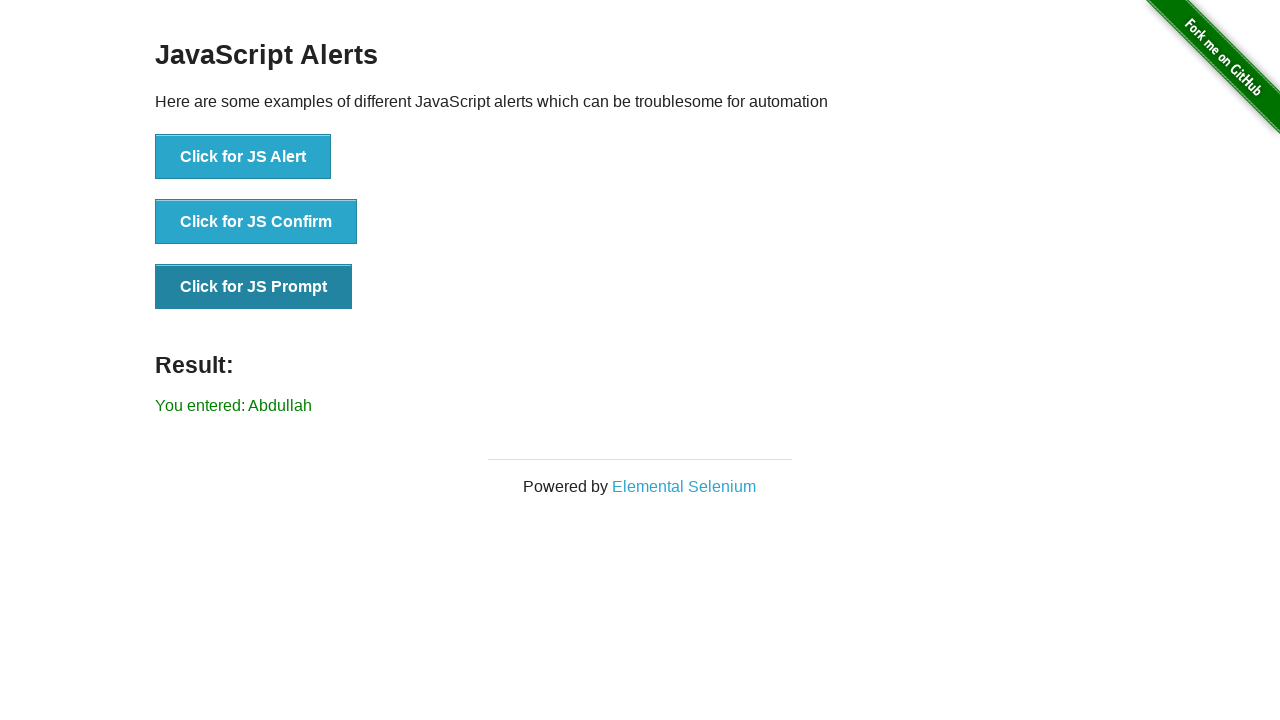